Tests a simple form submission by filling in first name, last name, city, and country fields, then clicking the submit button.

Starting URL: http://suninjuly.github.io/simple_form_find_task.html

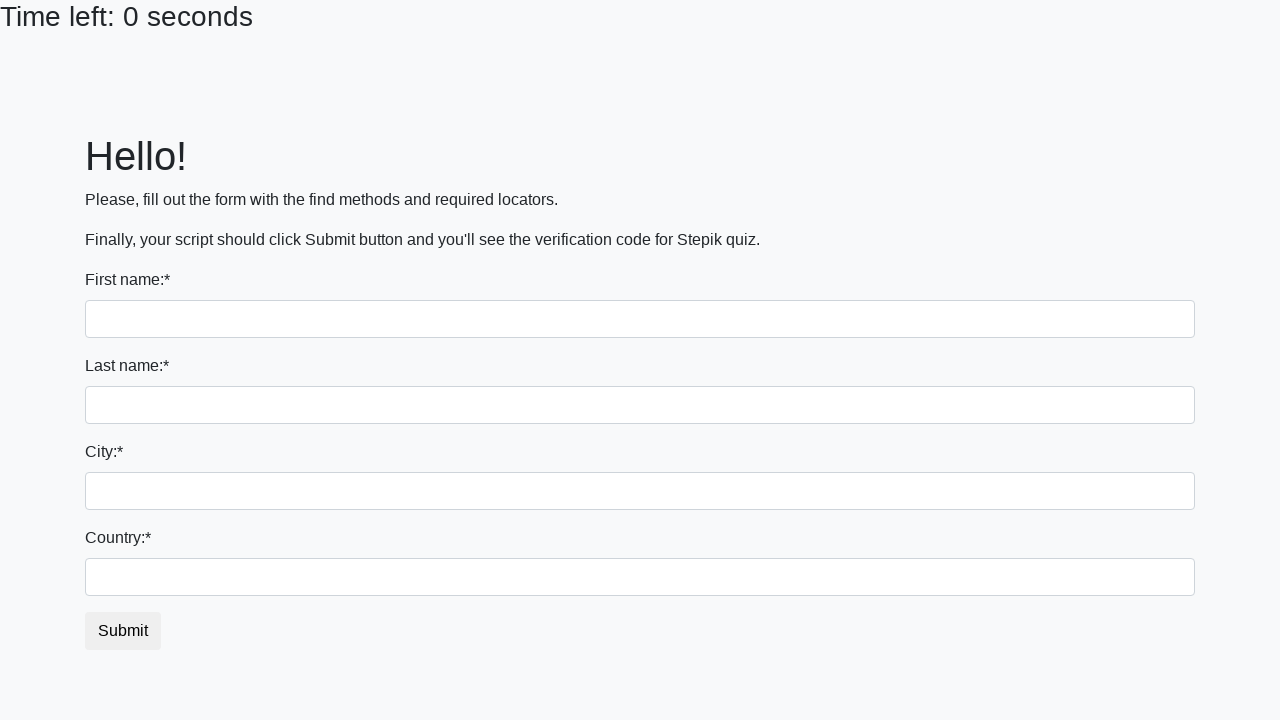

Filled first name field with 'Ivan' on .form-group [name='first_name']
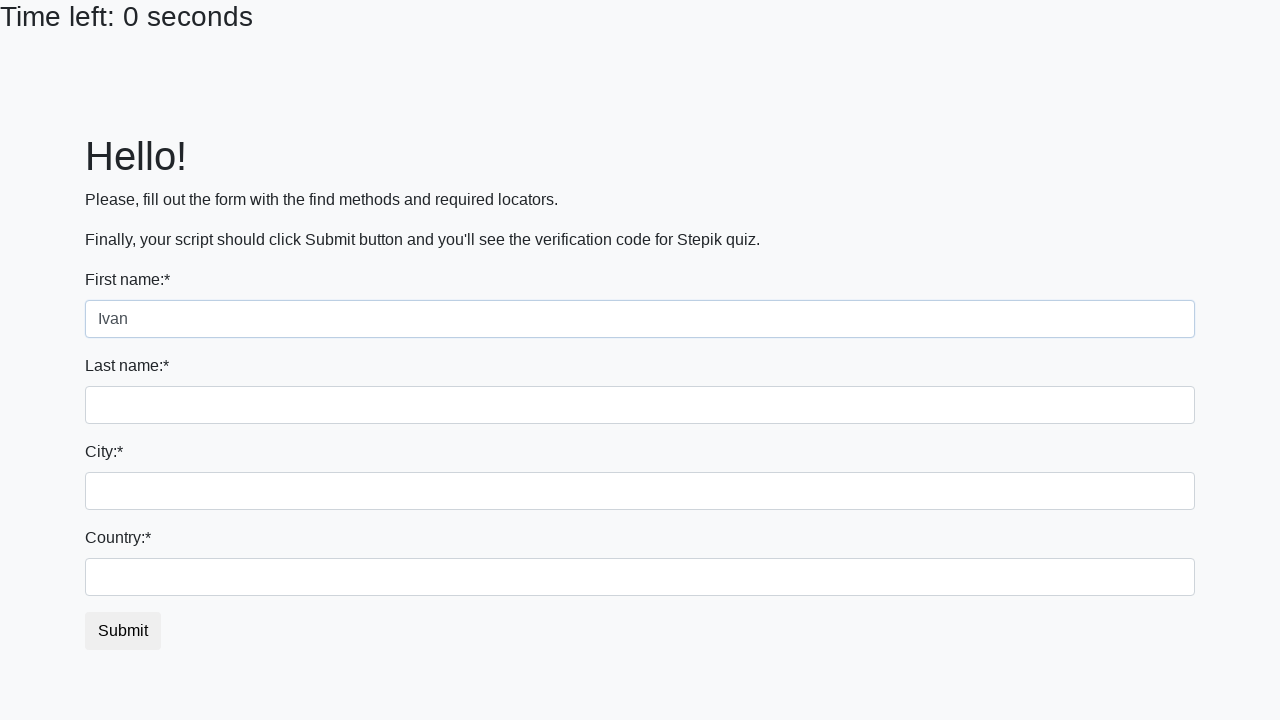

Filled last name field with 'Petrov' on .form-group [name='last_name']
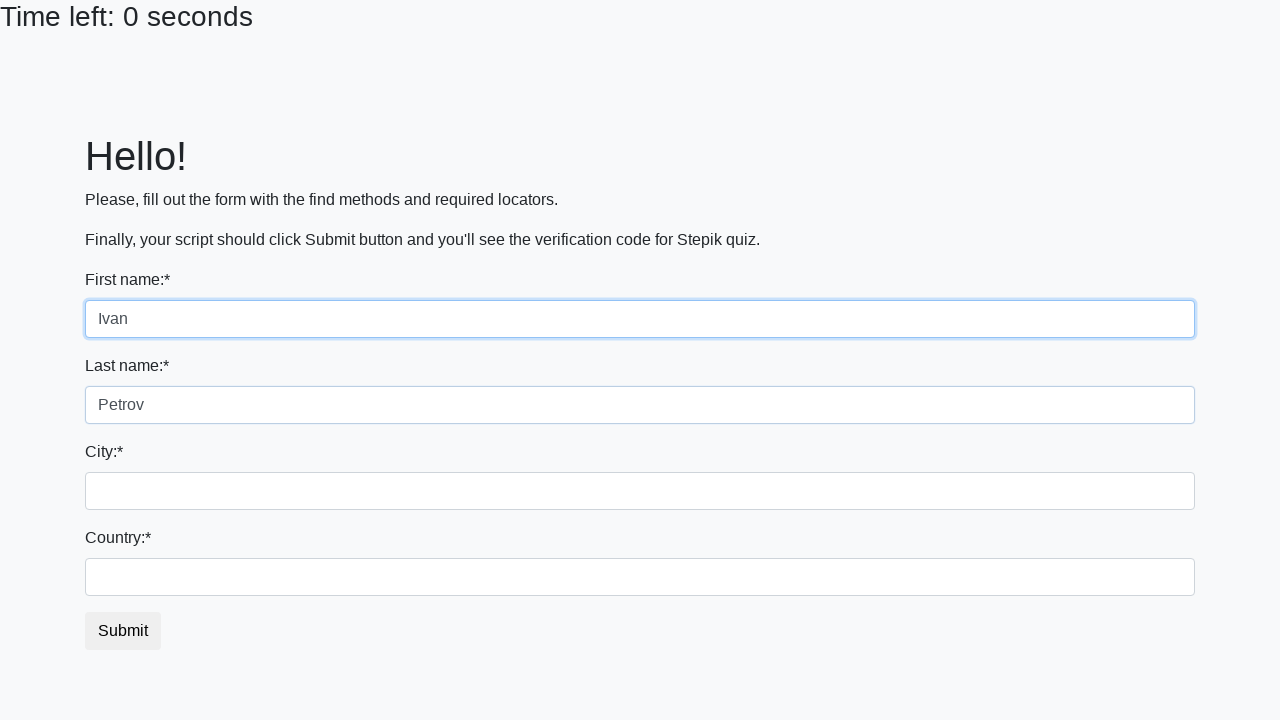

Filled city field with 'Smolensk' on .form-group .city
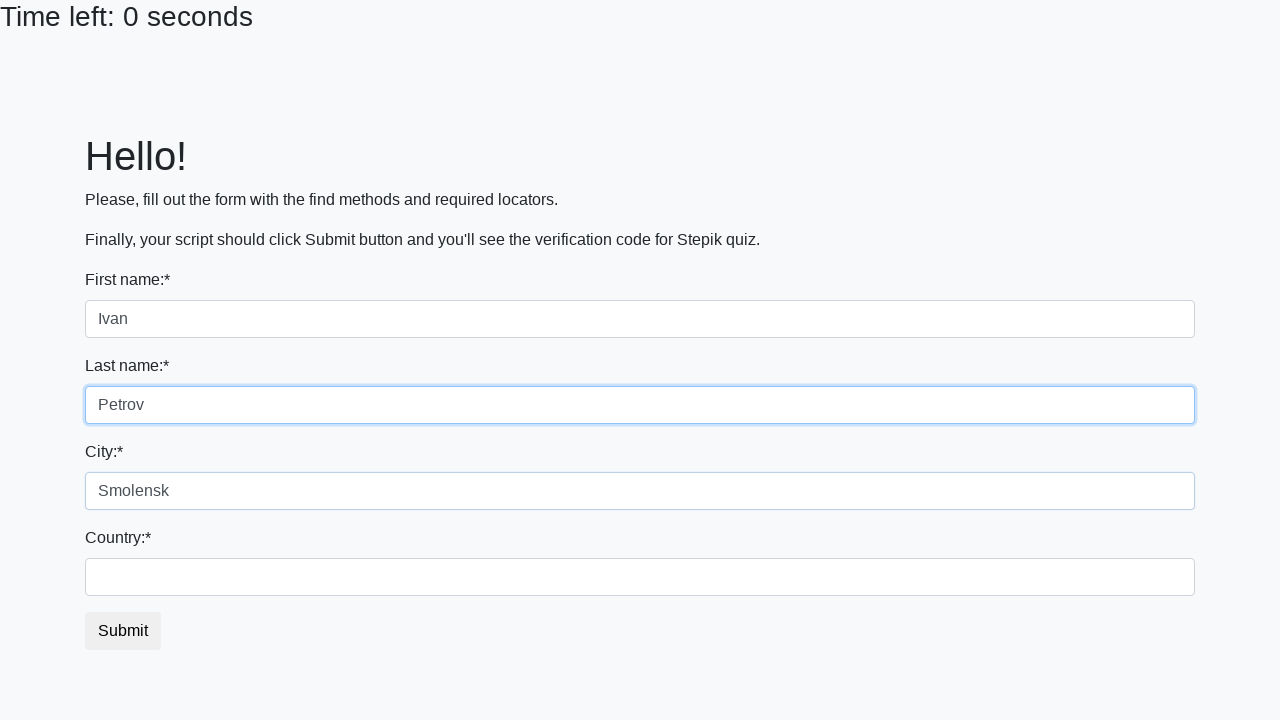

Filled country field with 'Russia' on #country
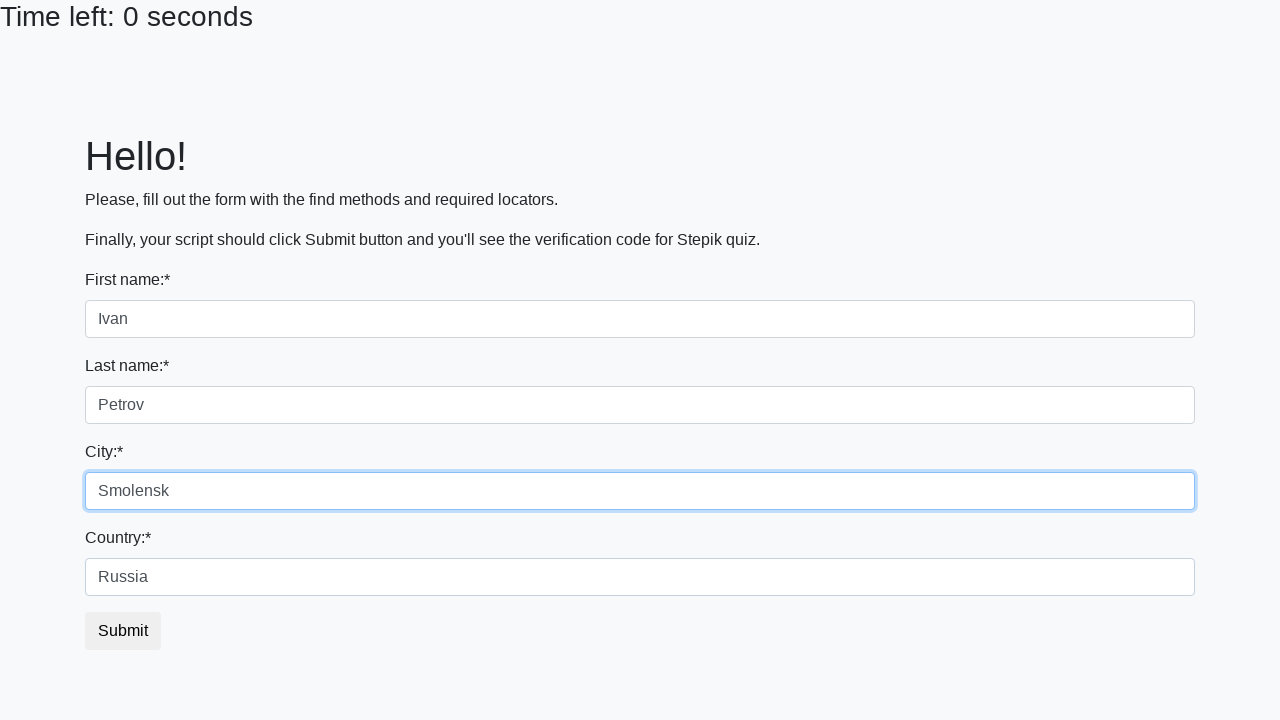

Clicked submit button to submit the form at (123, 631) on #submit_button
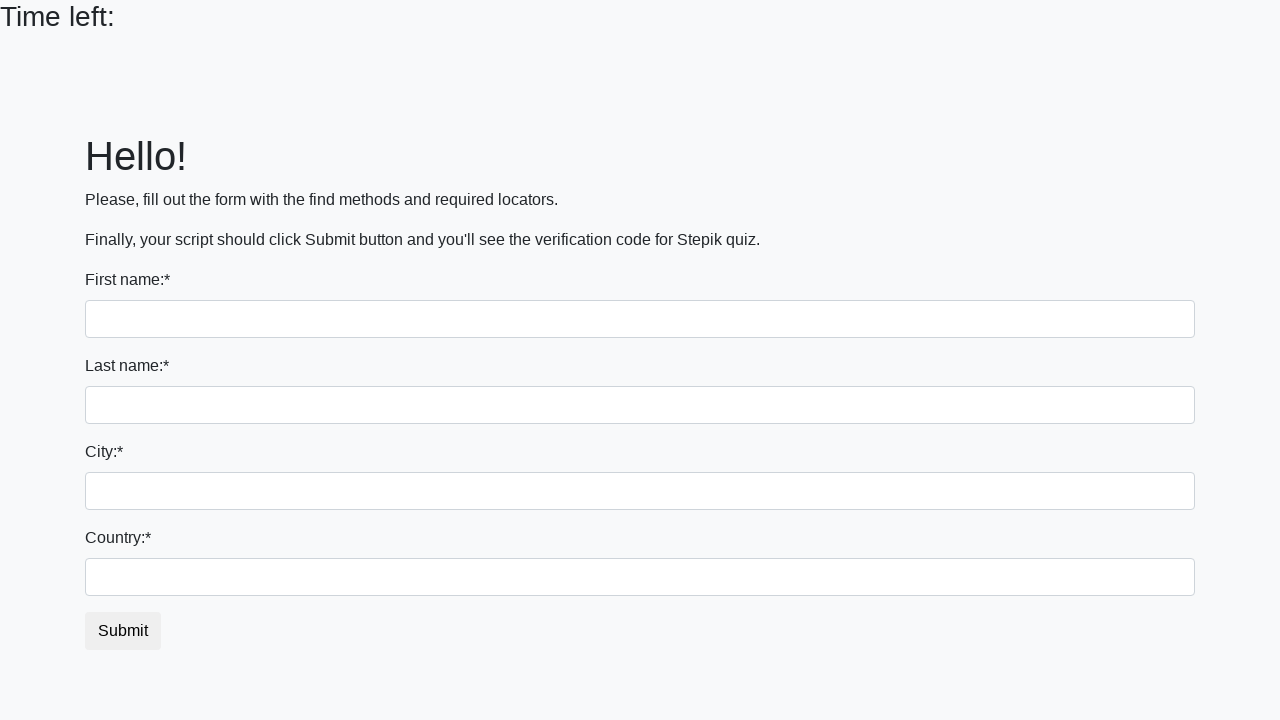

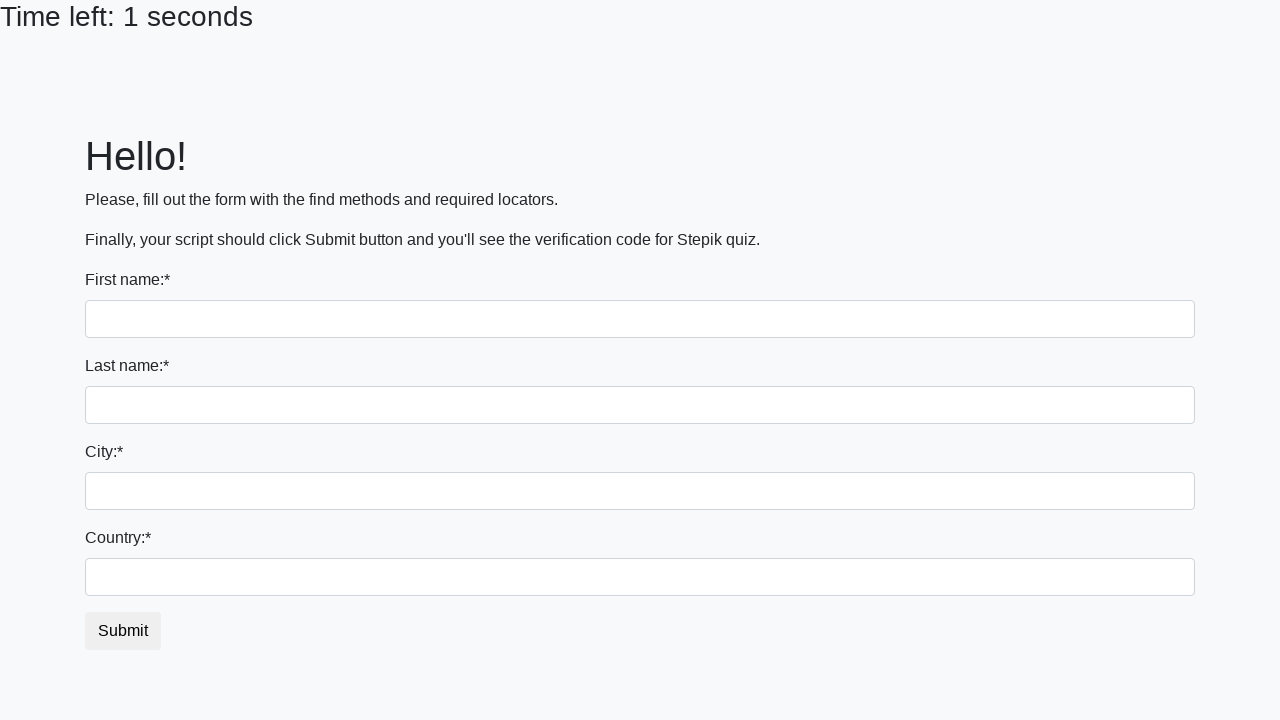